Tests registration form validation with invalid email format and verifies email validation error messages

Starting URL: https://alada.vn/tai-khoan/dang-ky.html

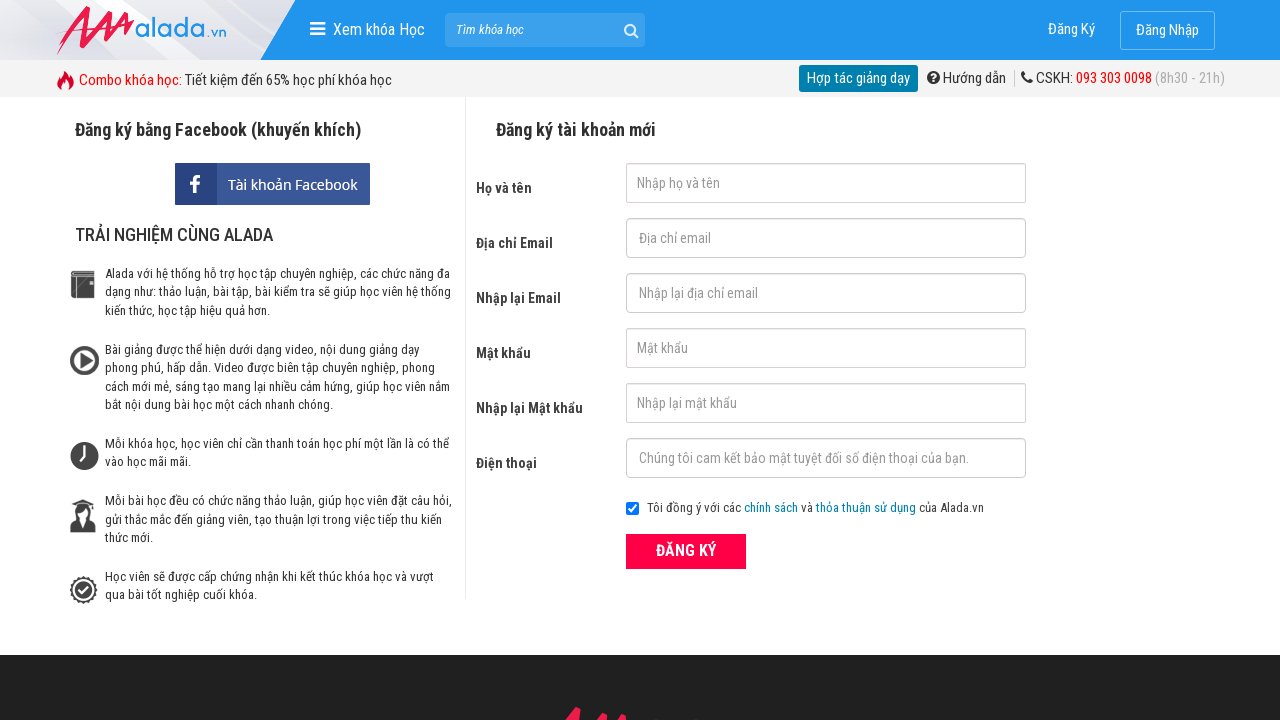

Filled first name field with 'hoa test001' on //input[@id='txtFirstname']
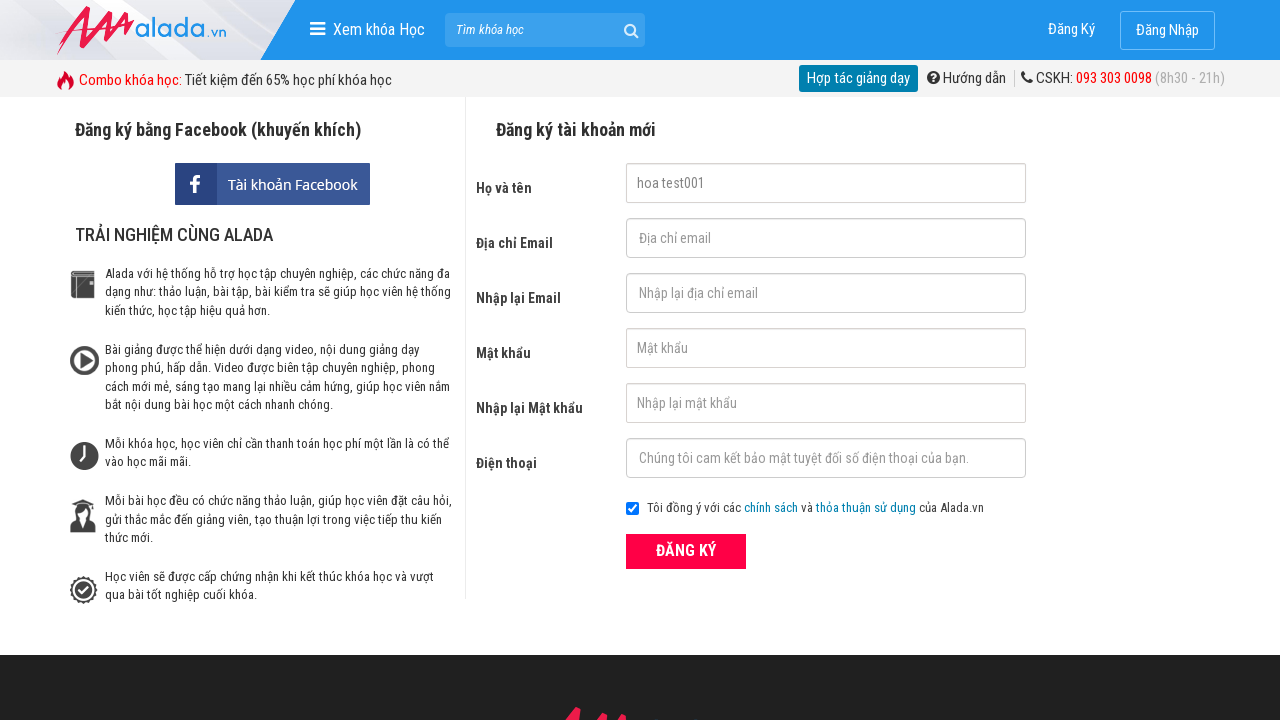

Filled email field with invalid email '123...456' on //input[@id='txtEmail']
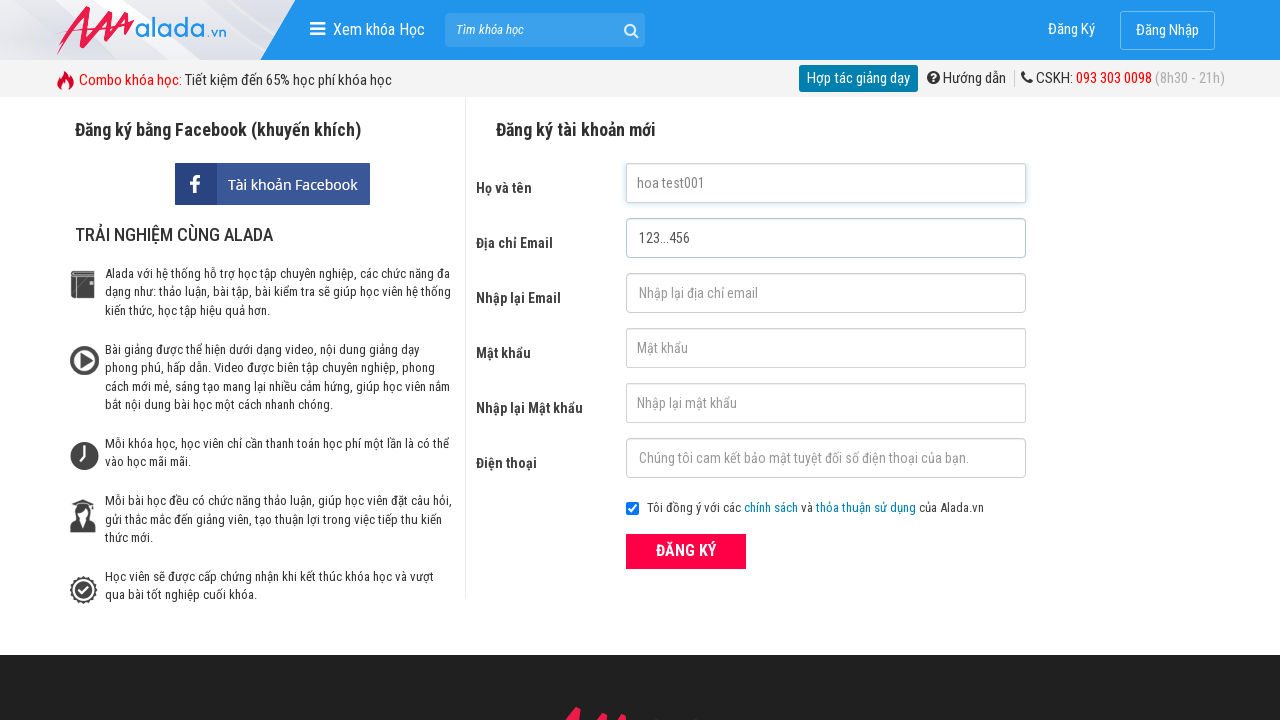

Filled confirm email field with '123...456' on //input[@id='txtCEmail']
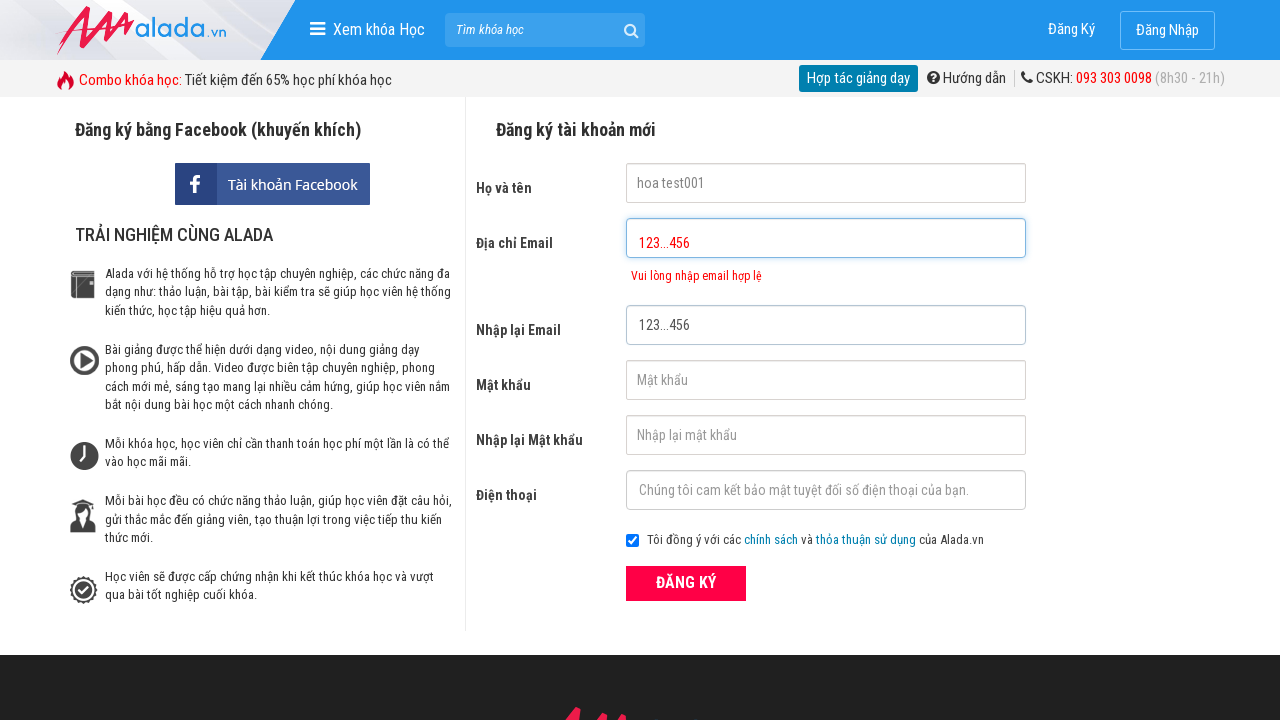

Filled password field with '123456' on //input[@id='txtPassword']
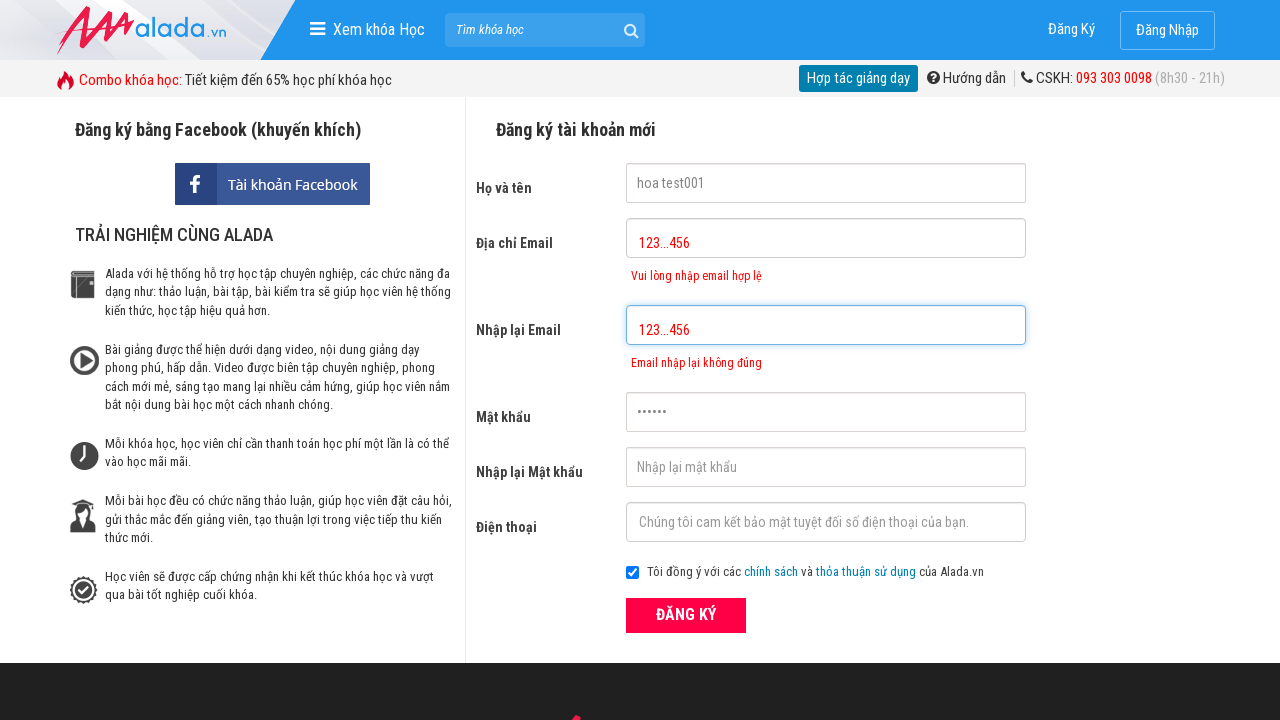

Filled confirm password field with '123456' on //input[@id='txtCPassword']
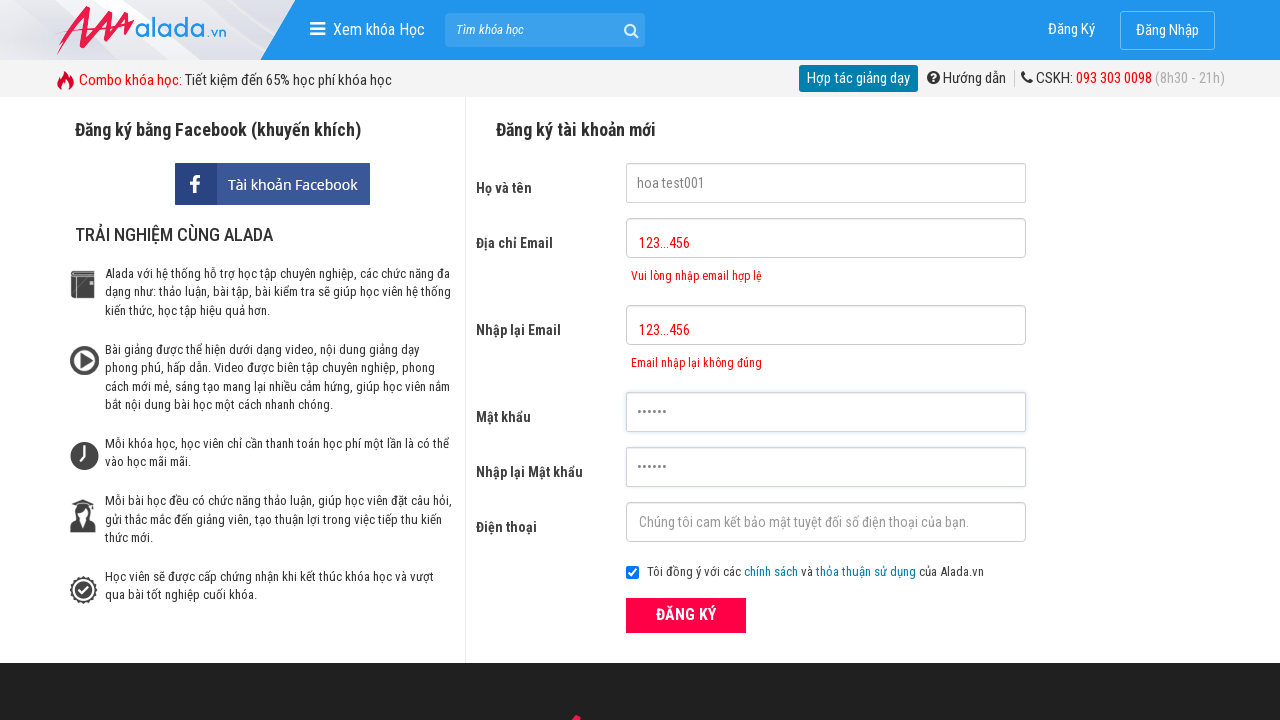

Filled phone field with '0123456789' on //input[@id='txtPhone']
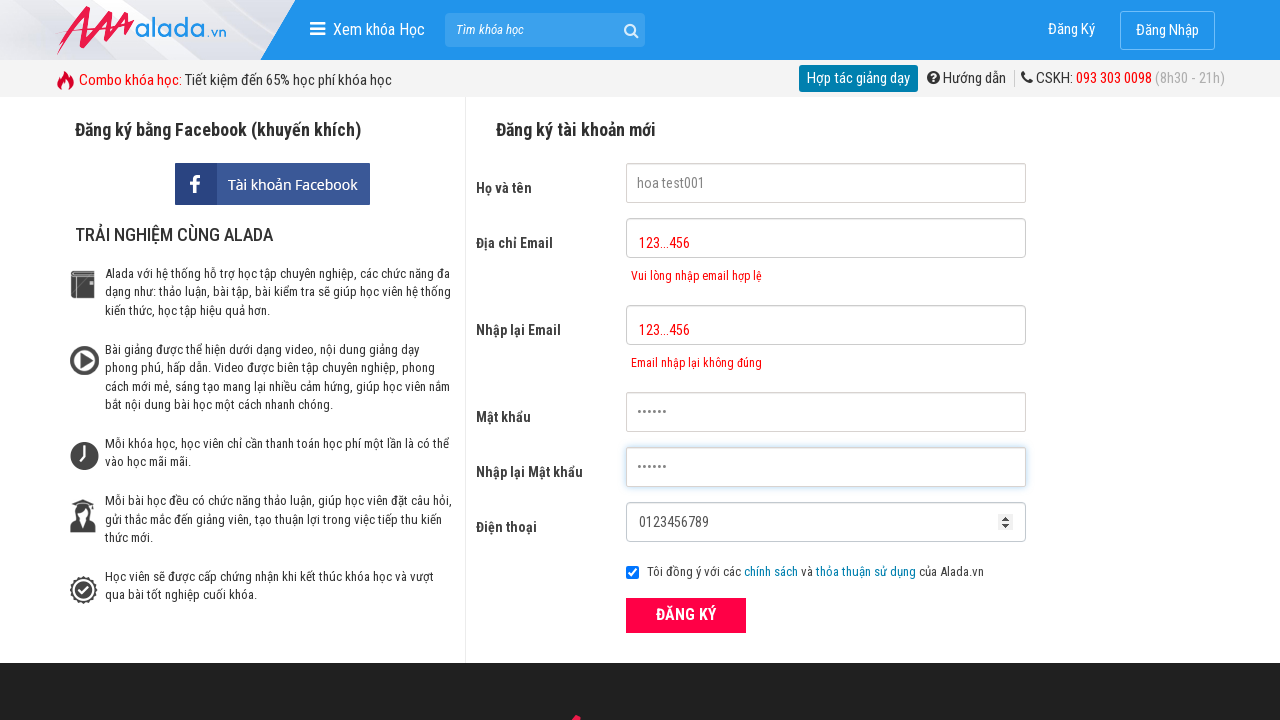

Clicked register button to submit form at (686, 615) on xpath=//form[@id='frmLogin']//button[text()='ĐĂNG KÝ']
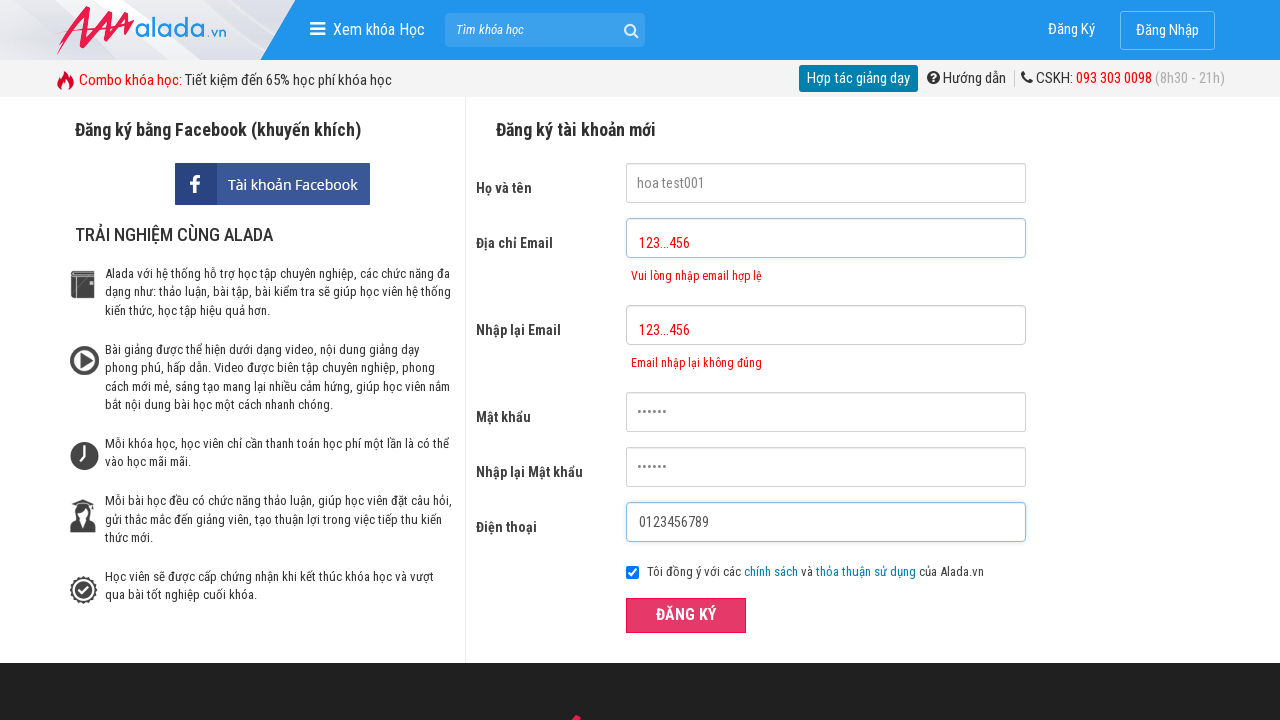

Email validation error message appeared
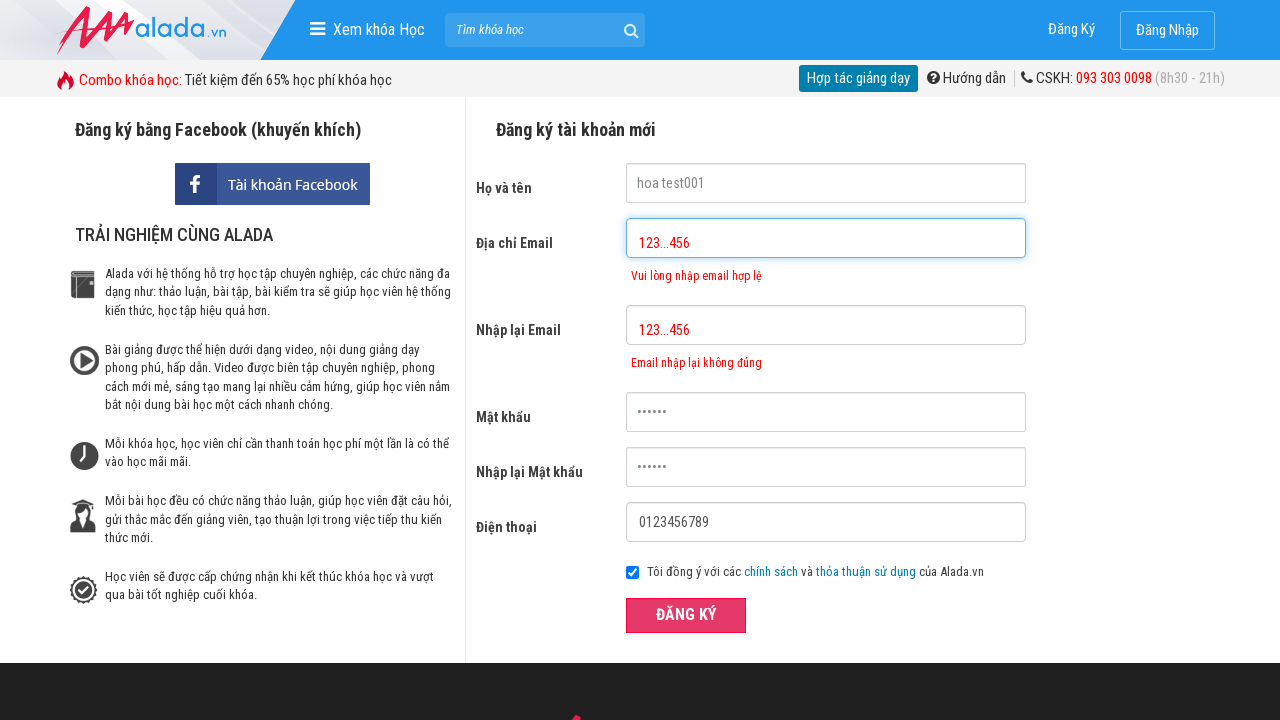

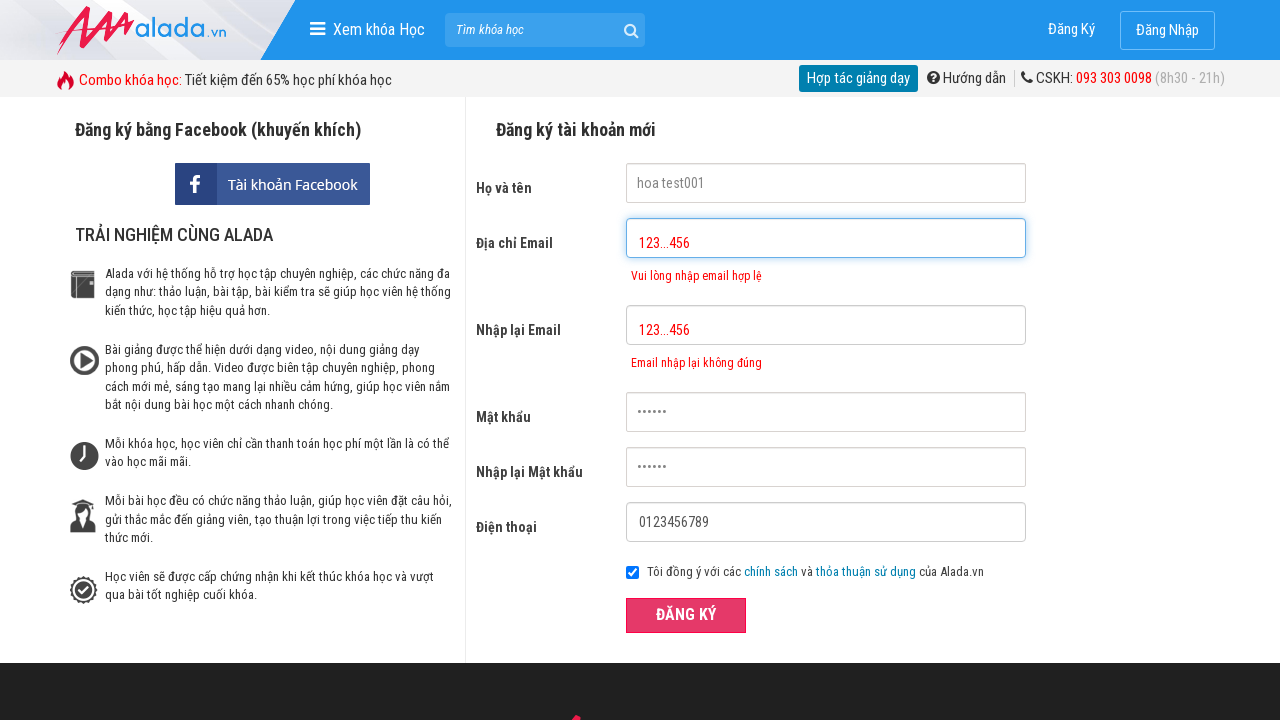